Tests iframe interaction by switching to an iframe, performing a search, then navigating to a tryit editor page and clicking the run button

Starting URL: https://www.w3schools.com/howto/howto_js_element_iframe.asp

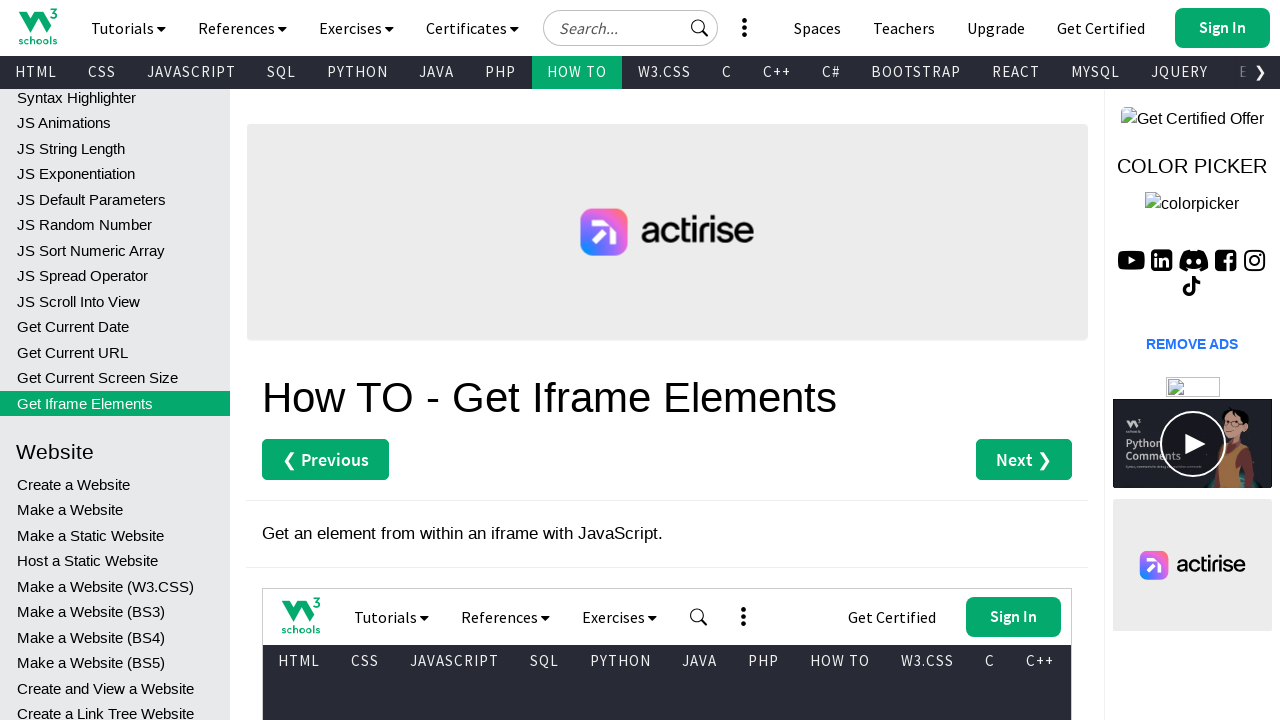

Located iframe with id 'myFrame'
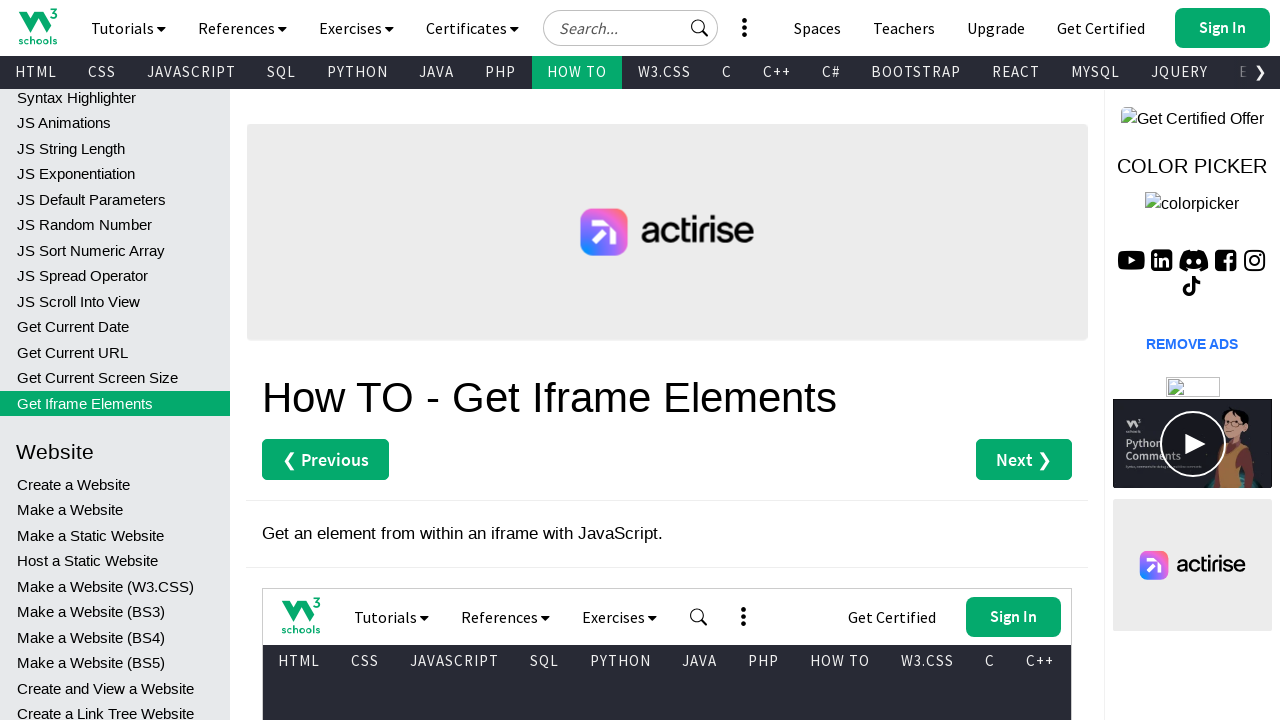

Filled search field in iframe with 'sql reference' on #myFrame >> internal:control=enter-frame >> #search2
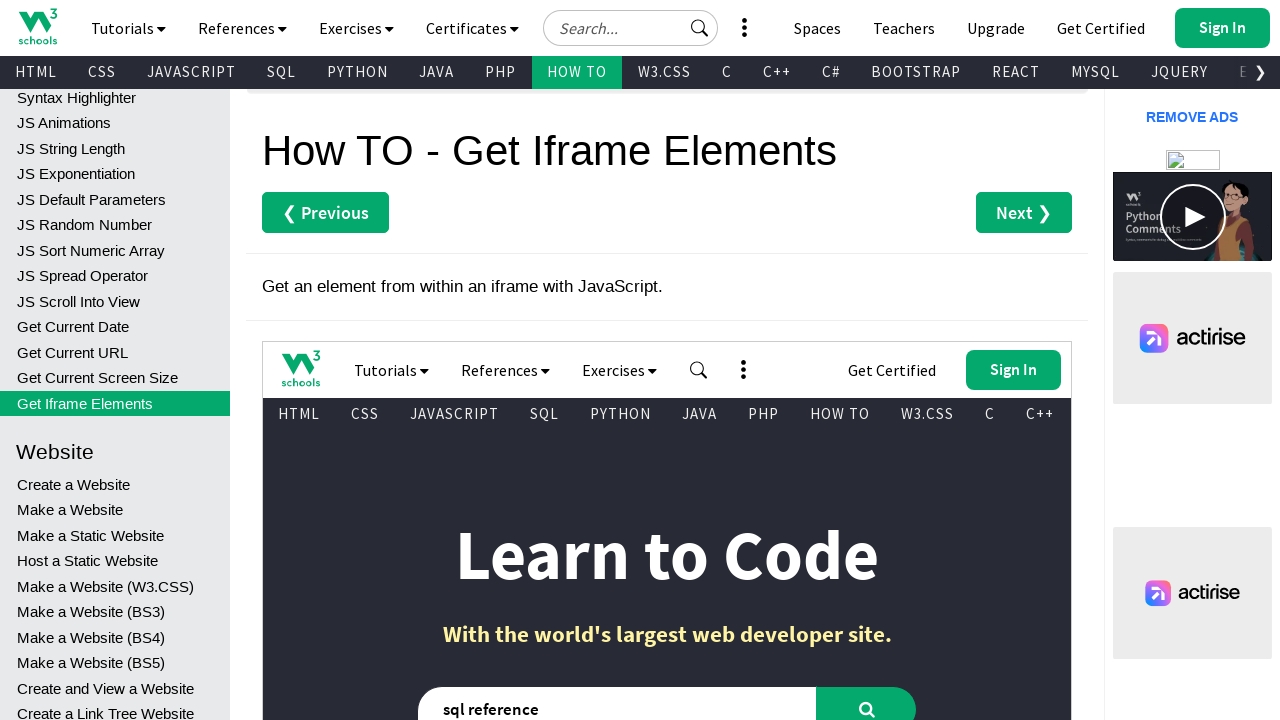

Pressed Enter to search in iframe on #myFrame >> internal:control=enter-frame >> #search2
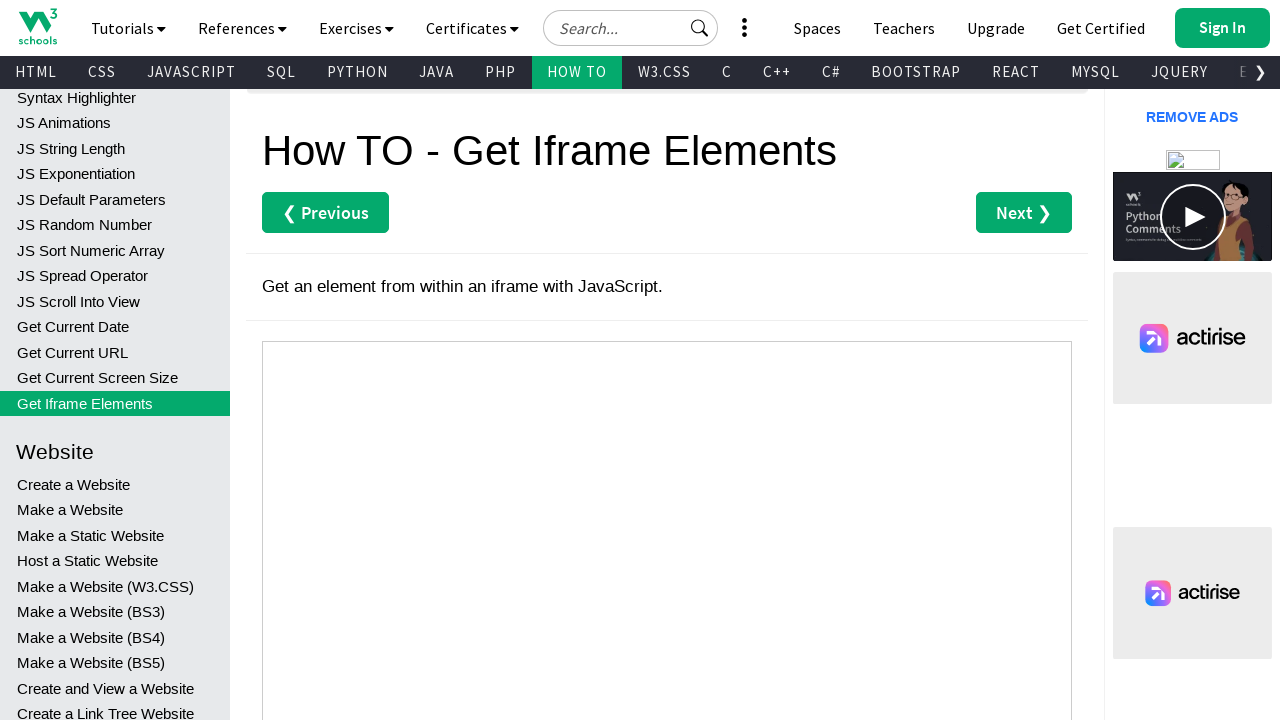

Navigated to tryit editor page
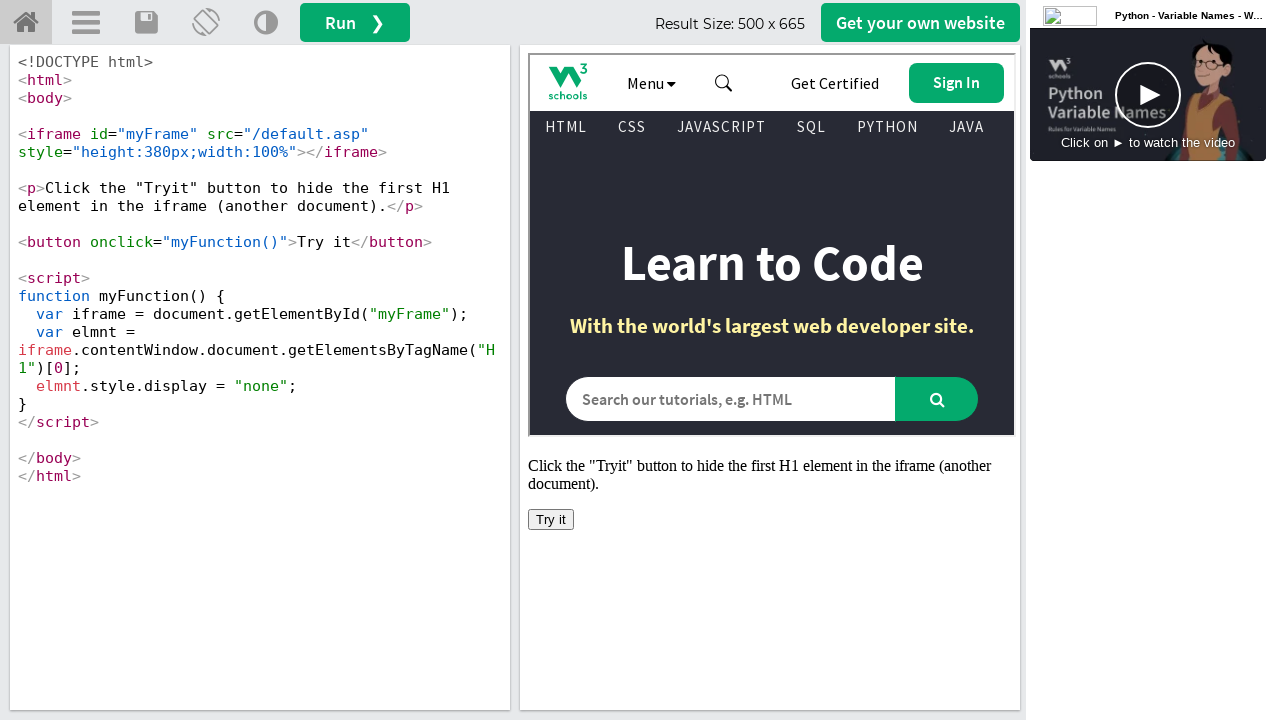

Clicked run button in tryit editor at (355, 22) on #runbtn
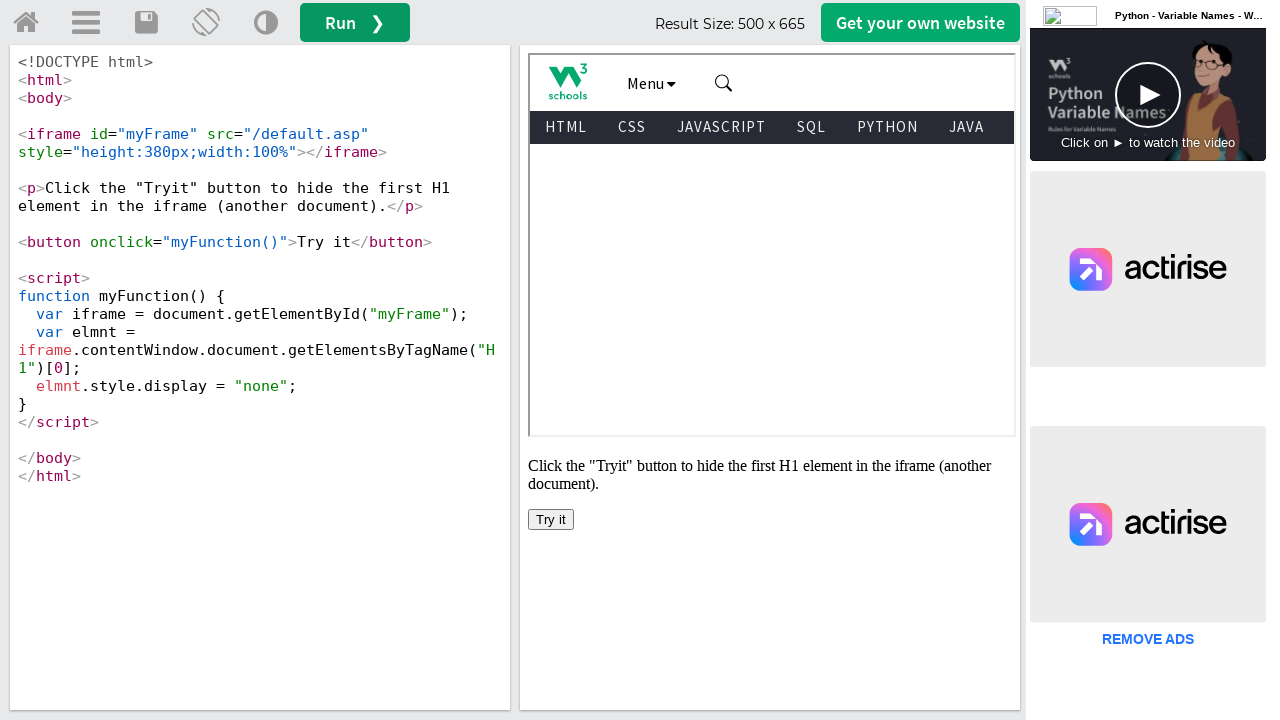

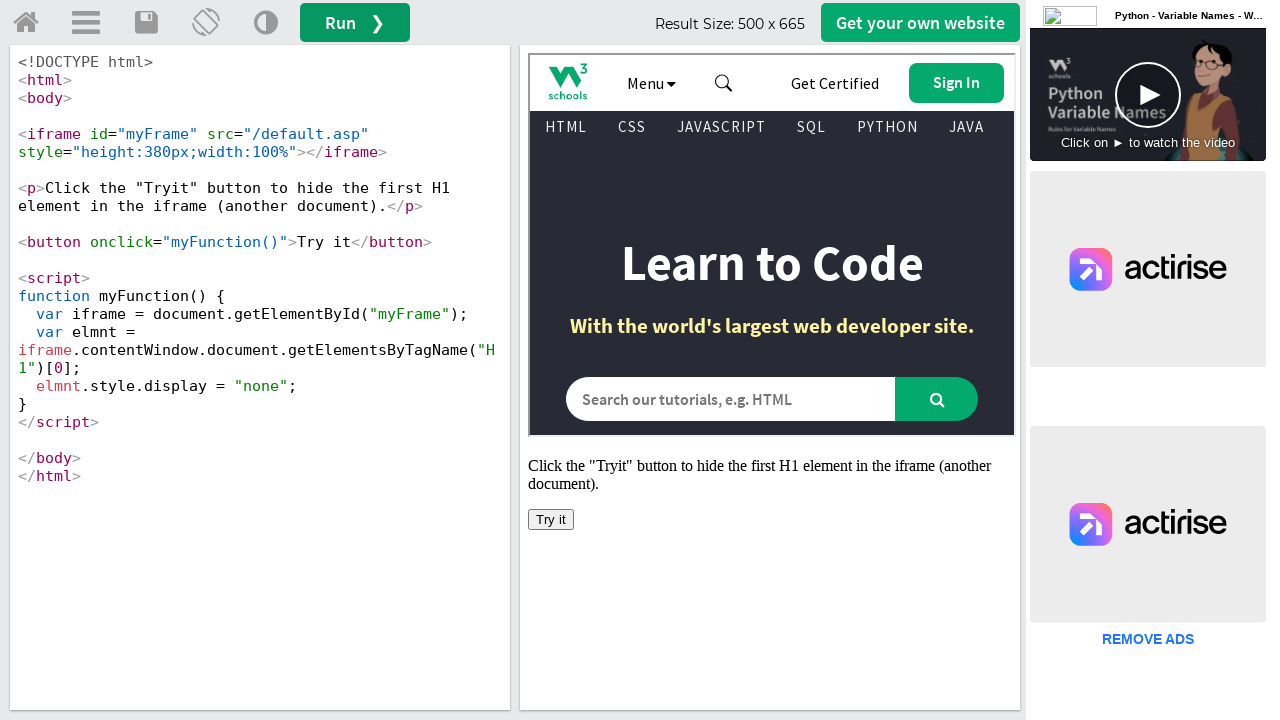